Tests JavaScript popup dialogs (alert box, confirmation box, and prompt box) by clicking buttons that trigger each type of dialog and accepting them.

Starting URL: https://www.hyrtutorials.com/p/alertsdemo.html

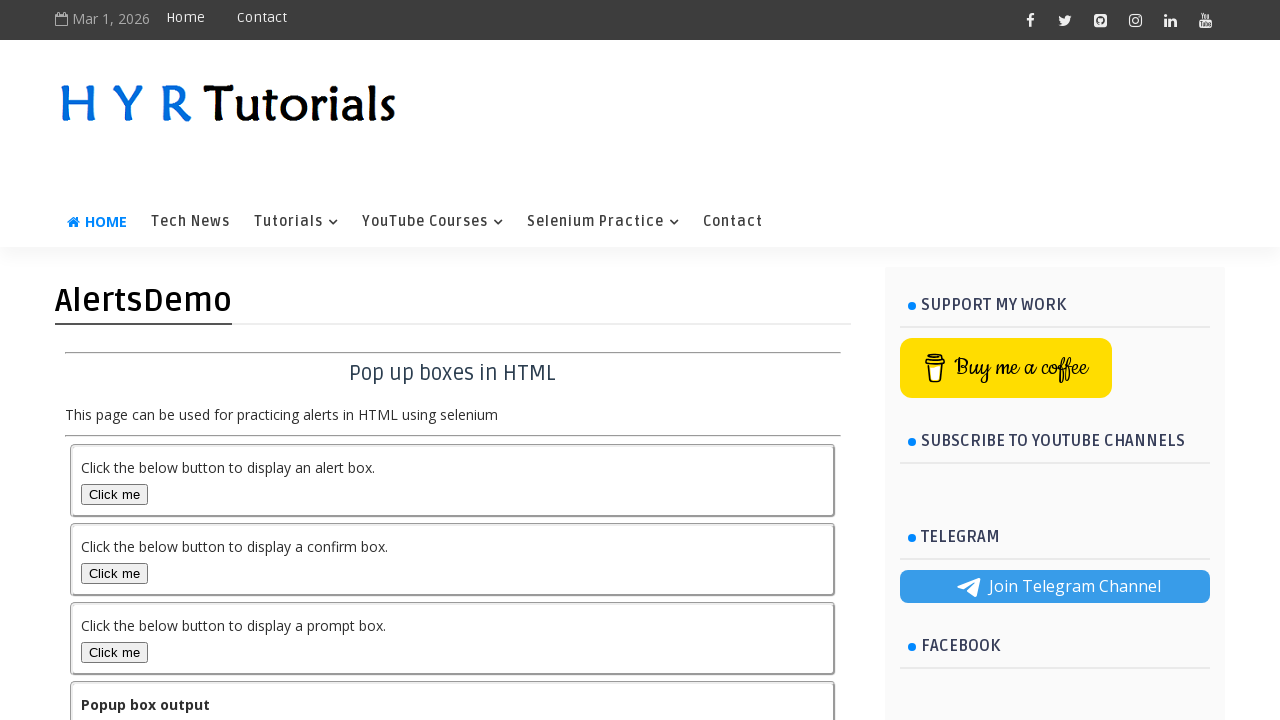

Clicked alert box button at (114, 494) on #alertBox
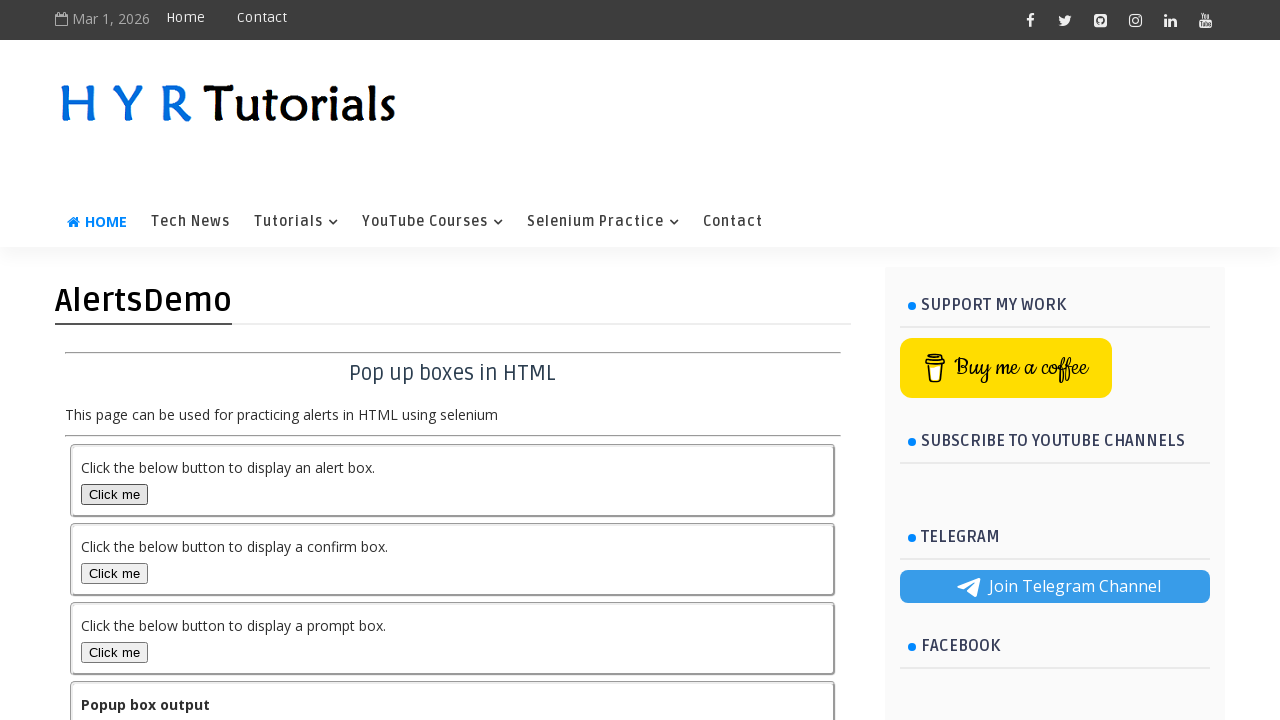

Registered dialog handler for alert box
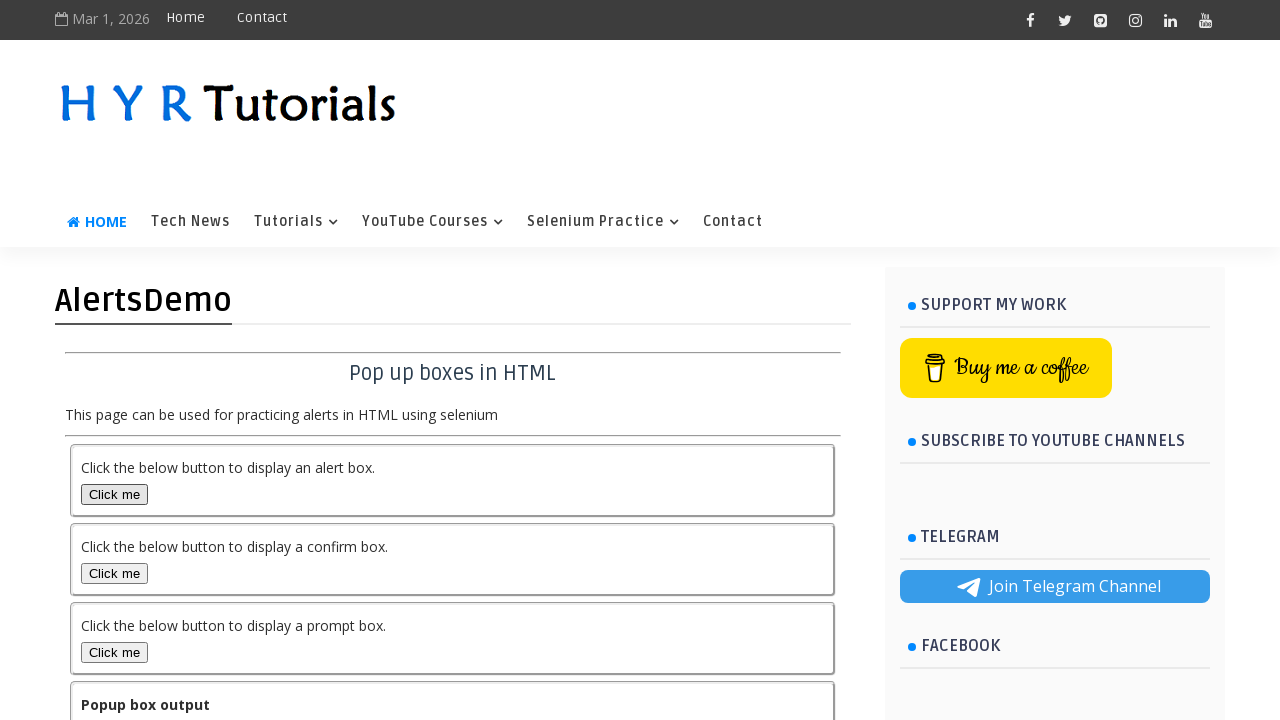

Re-registered one-time dialog handler
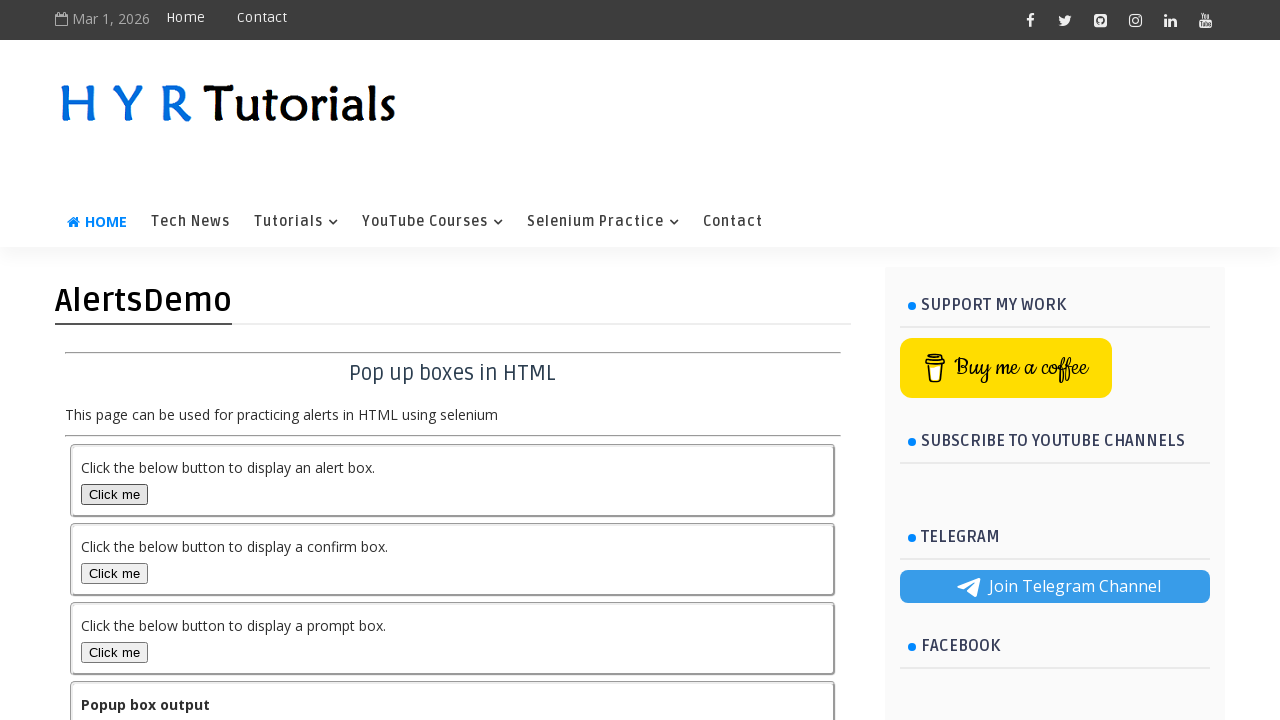

Clicked alert box button again at (114, 494) on #alertBox
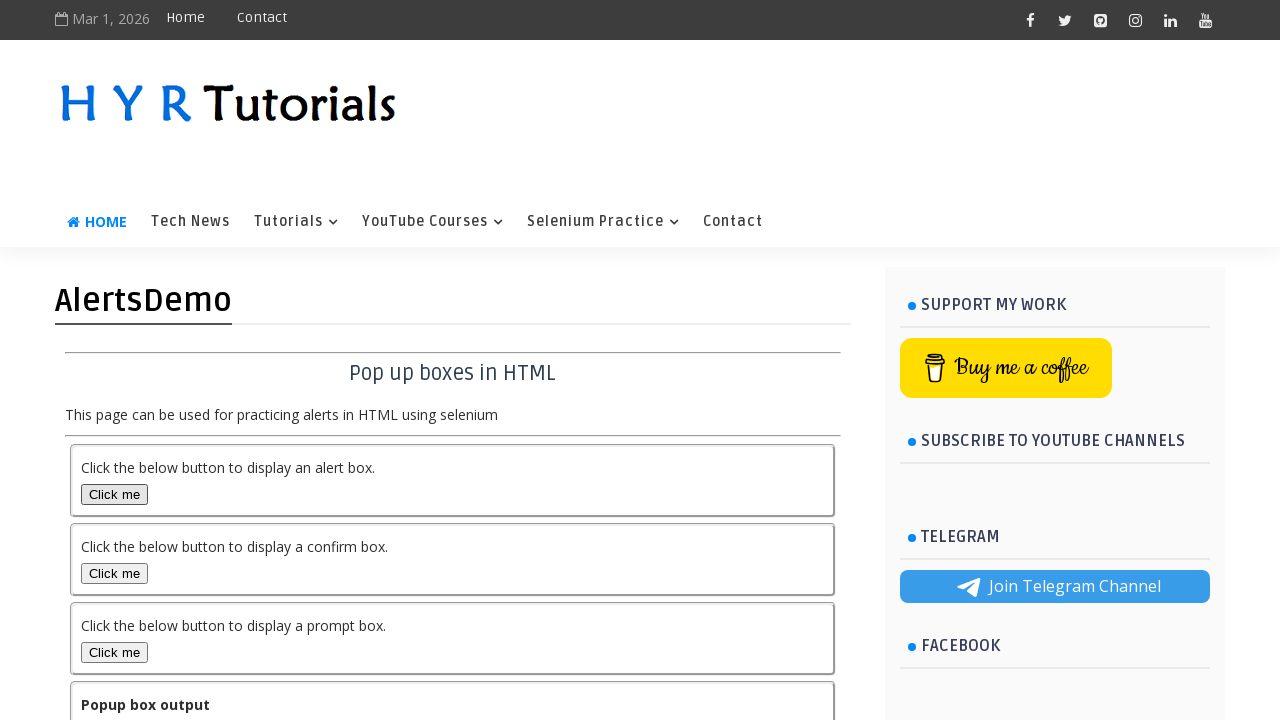

Registered dialog handler for confirmation box
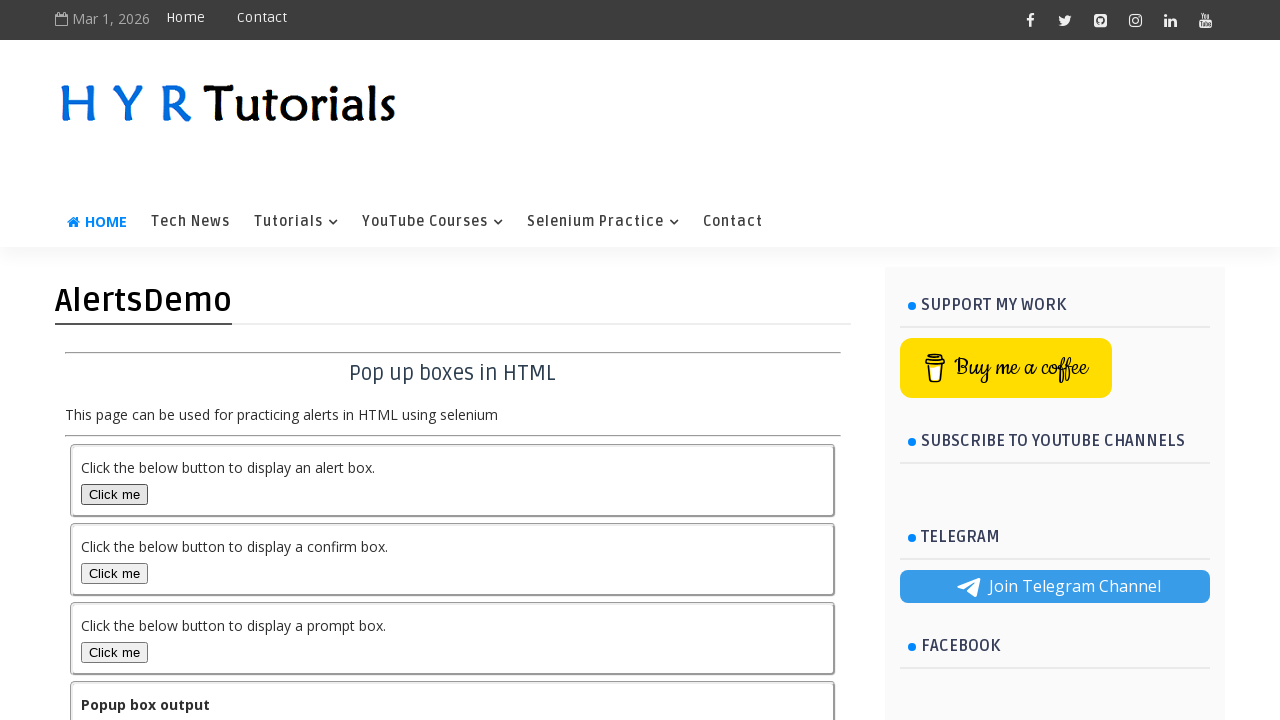

Clicked confirmation box button at (114, 573) on #confirmBox
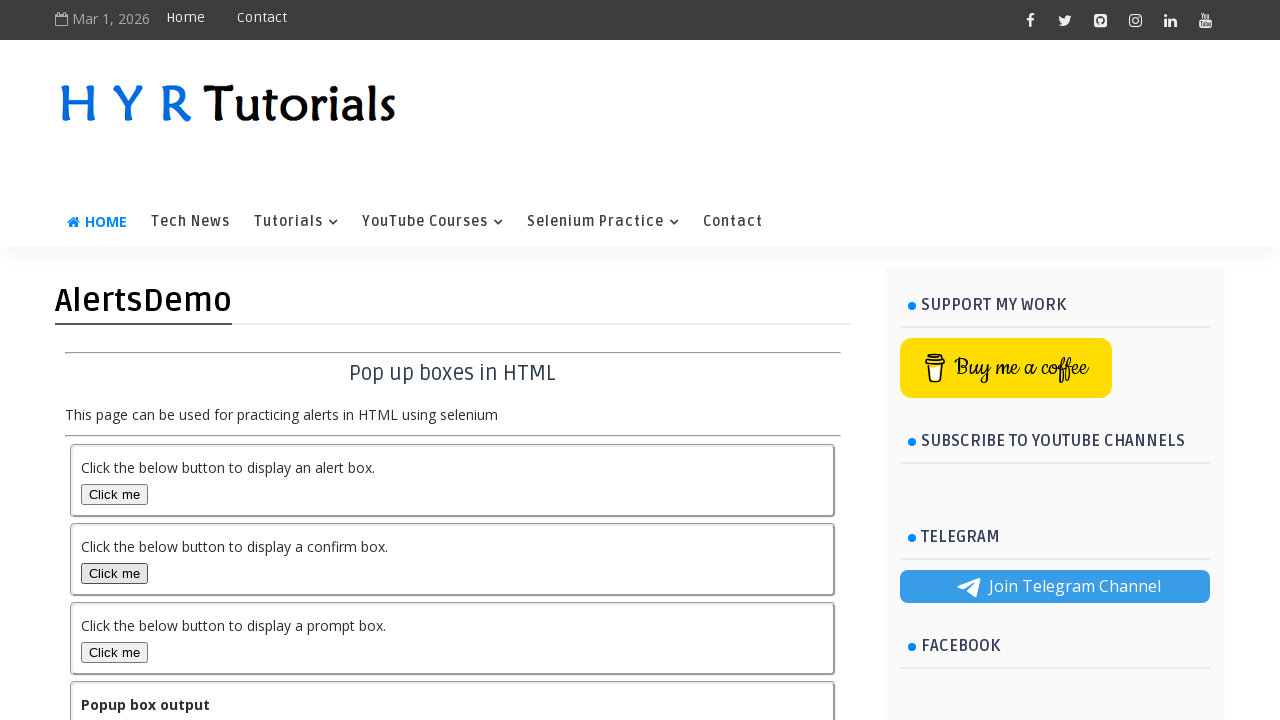

Registered dialog handler for prompt box
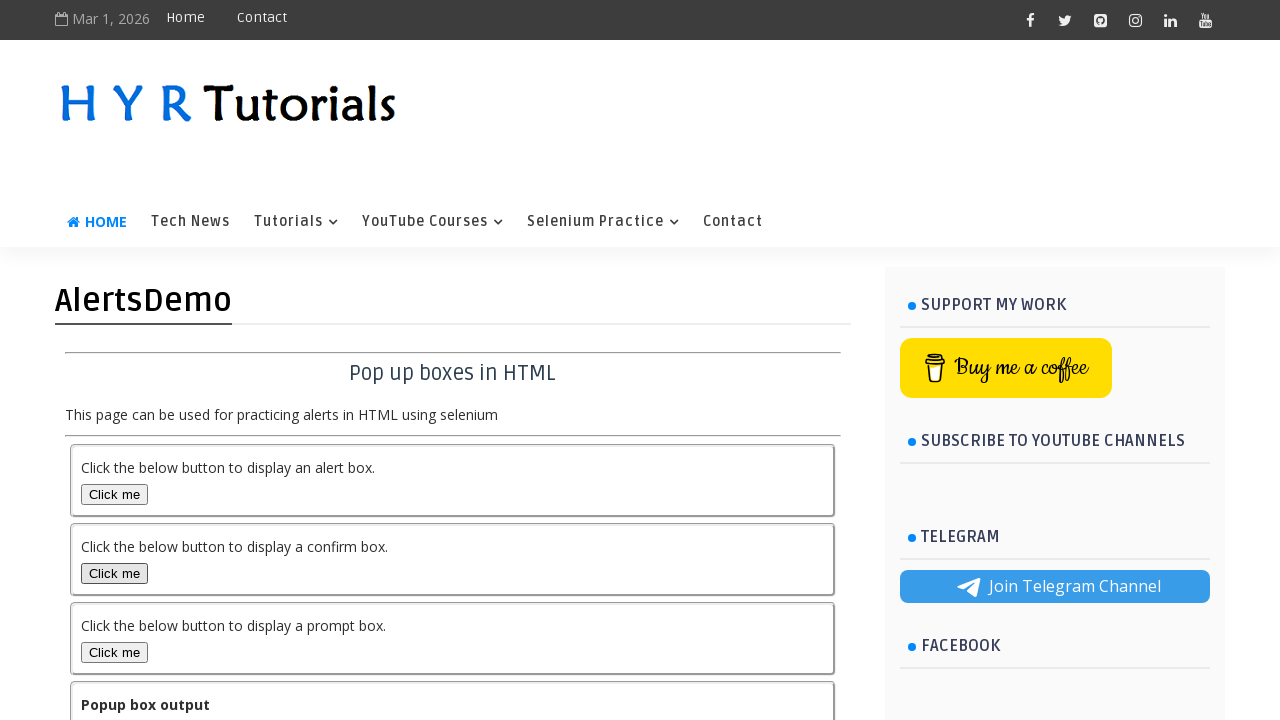

Clicked prompt box button at (114, 652) on #promptBox
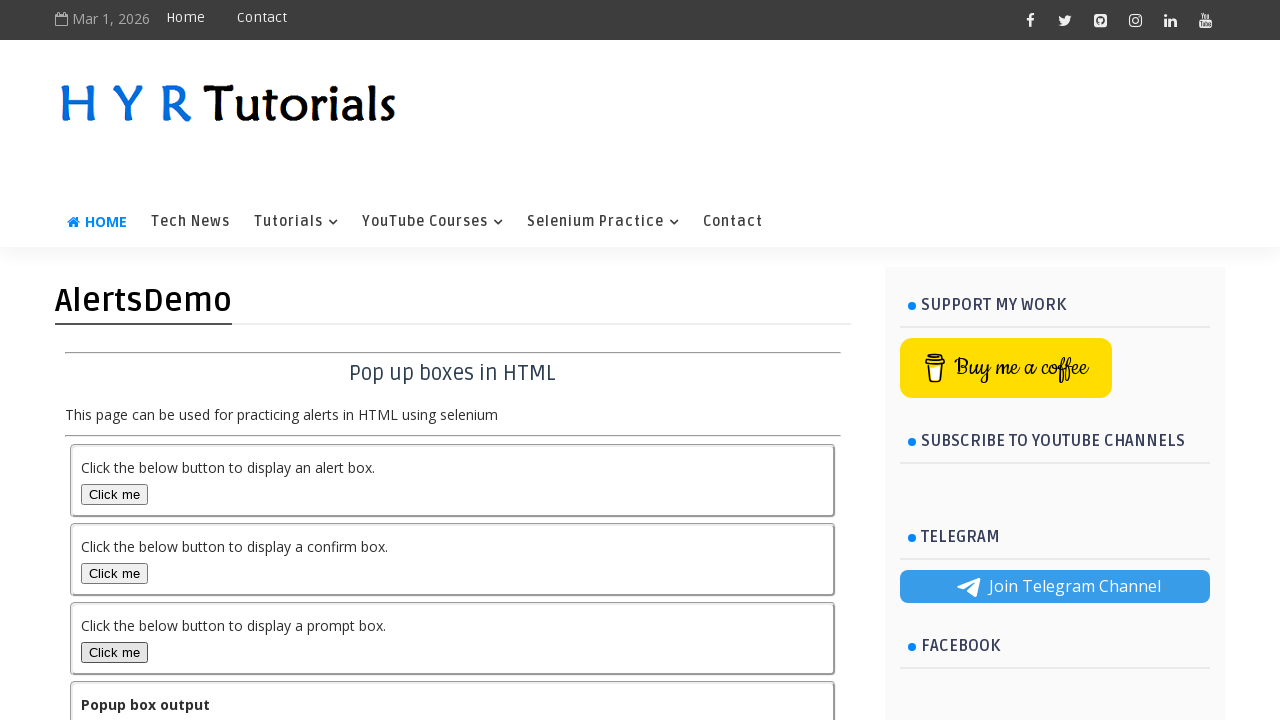

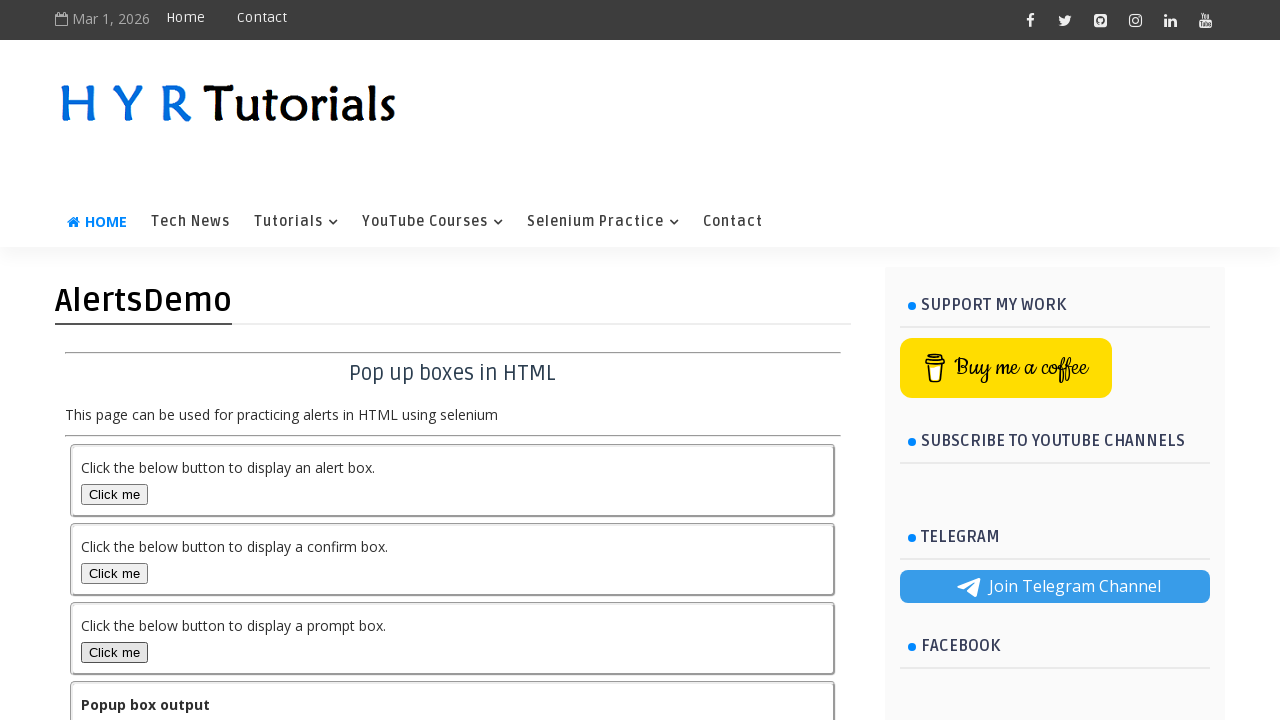